Tests file upload functionality by navigating to the upload page, uploading a test file, and submitting it

Starting URL: https://the-internet.herokuapp.com/

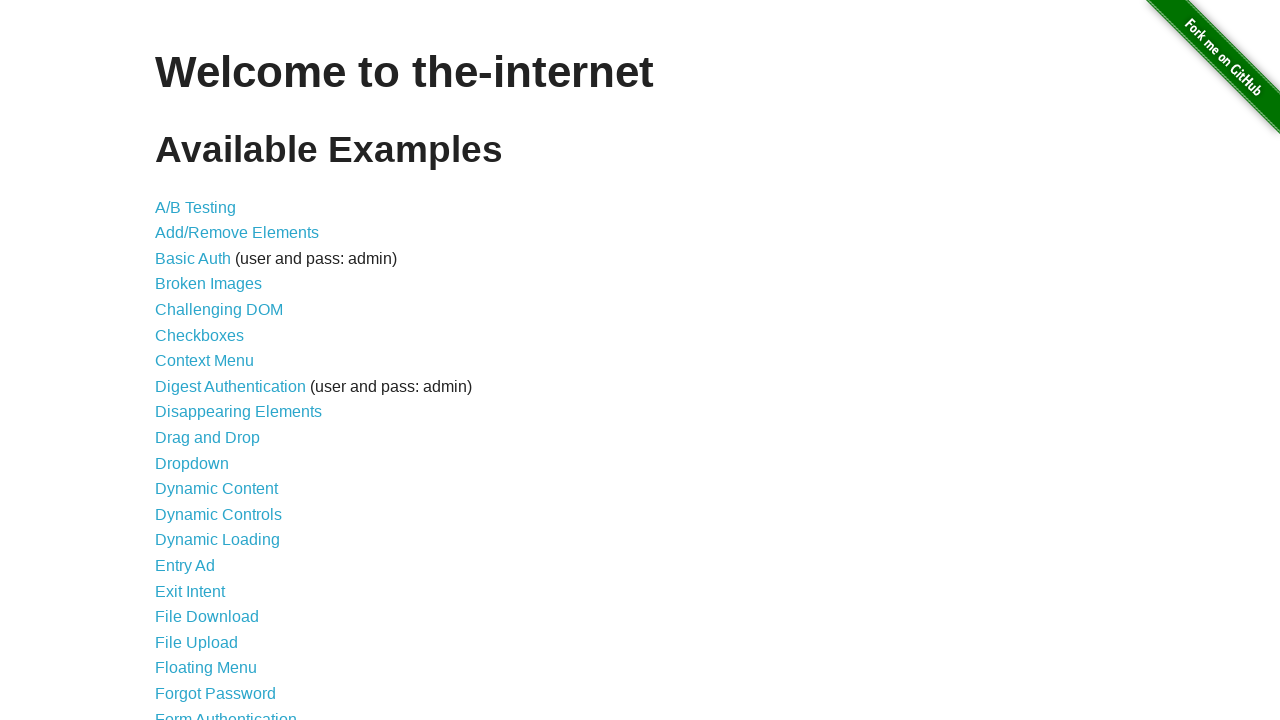

Clicked on file upload link at (196, 642) on a[href='/upload']
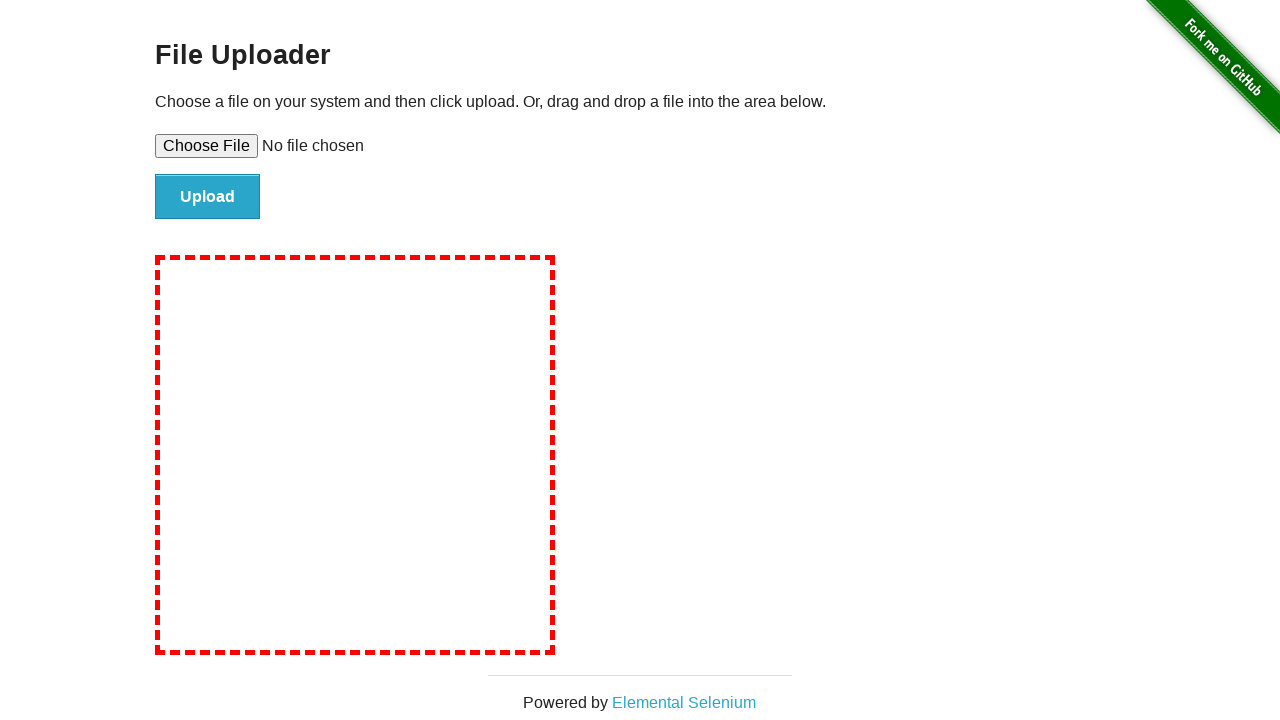

Upload page loaded and header element appeared
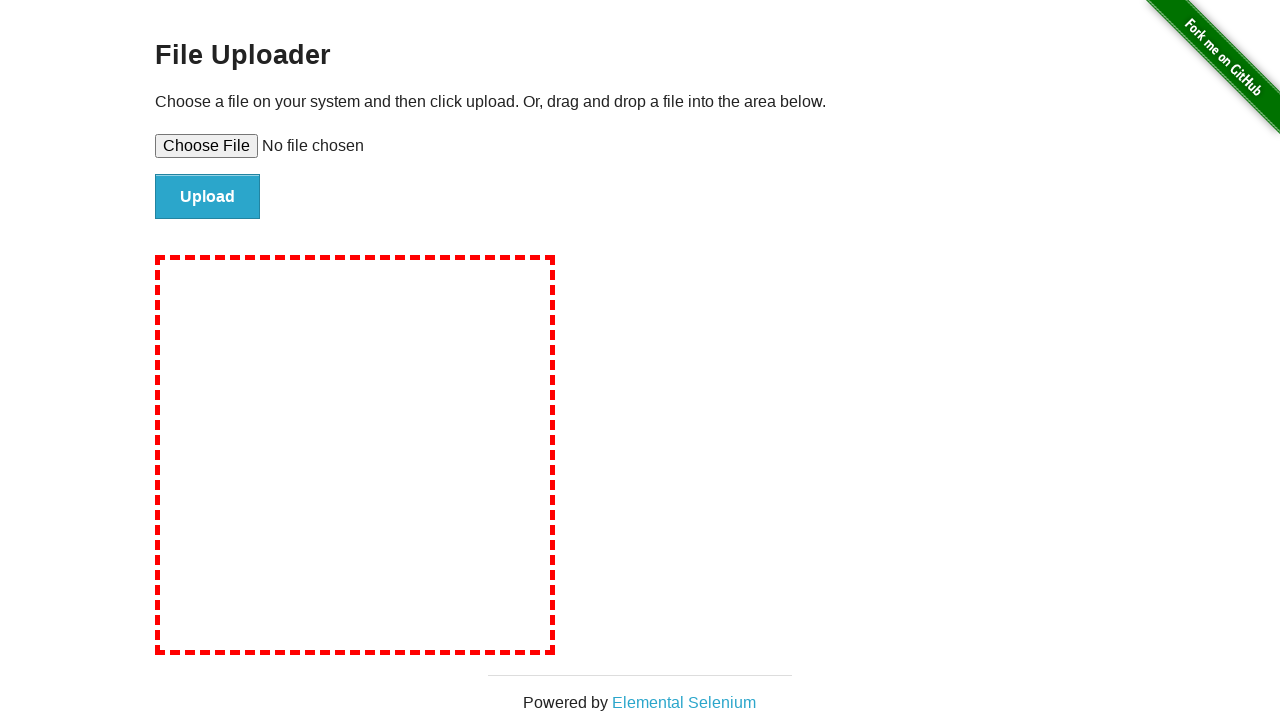

Retrieved header text from upload page
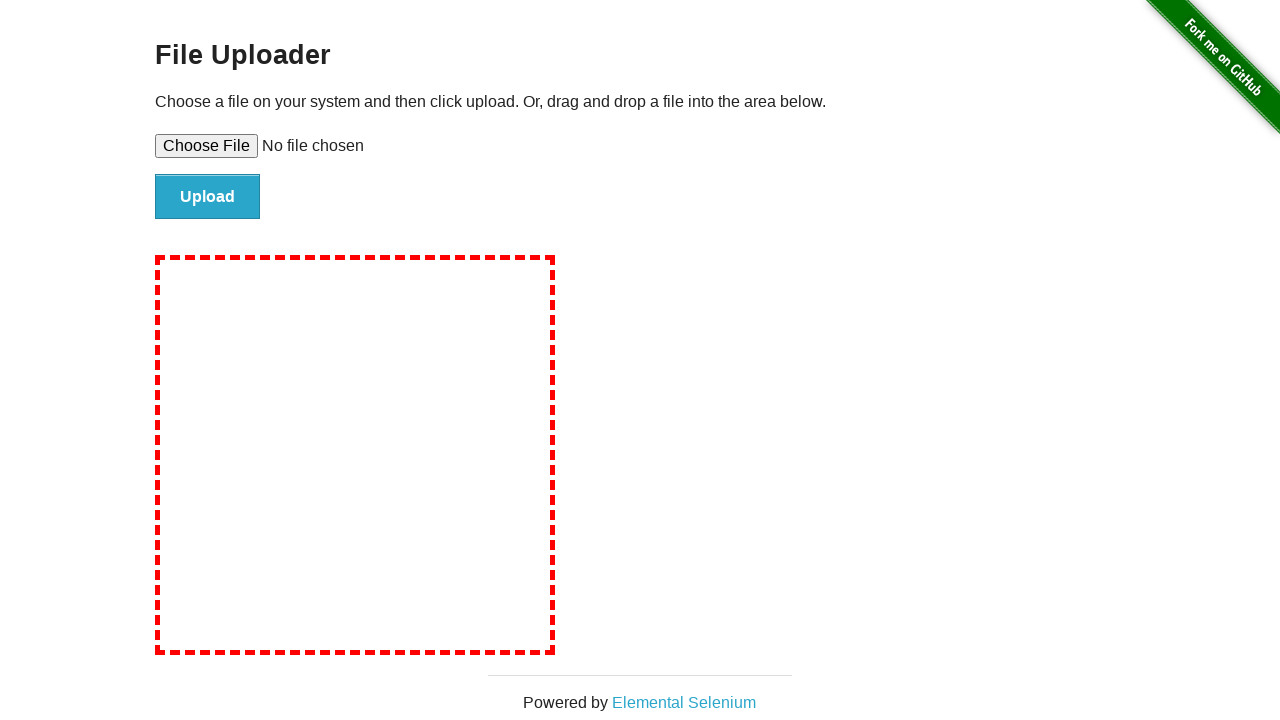

Verified header text is 'File Uploader'
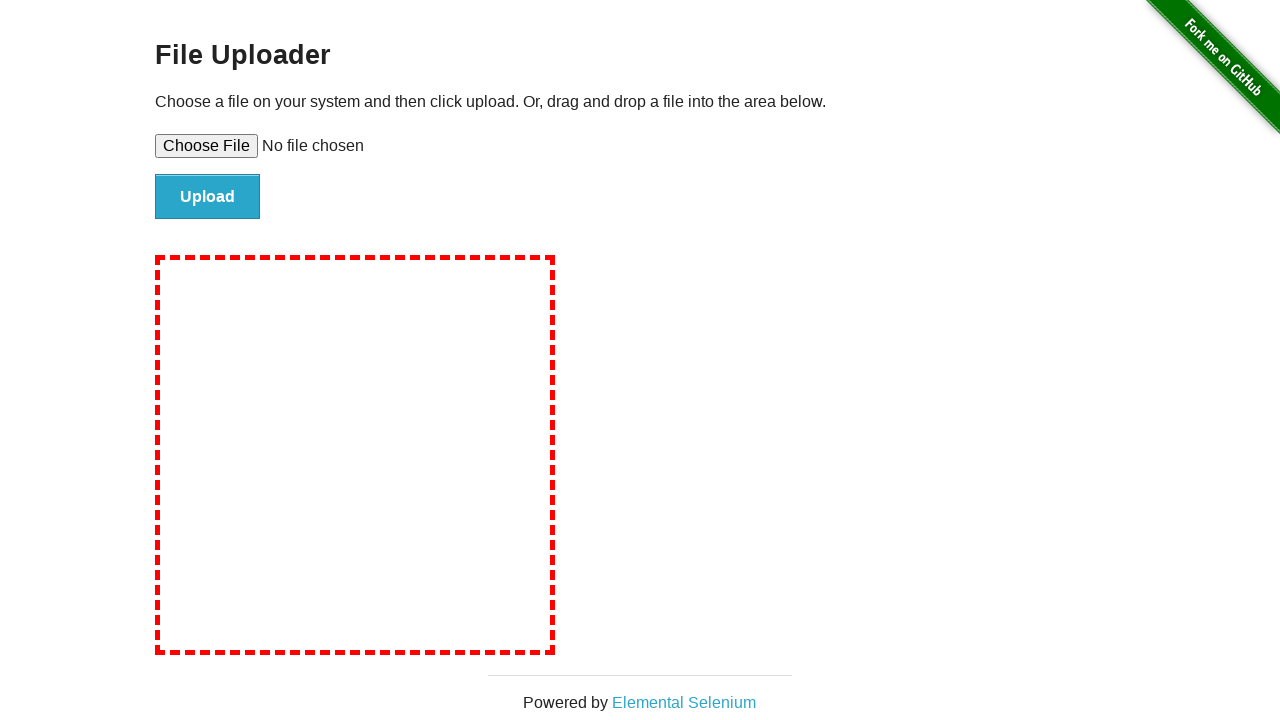

Created temporary test file for upload
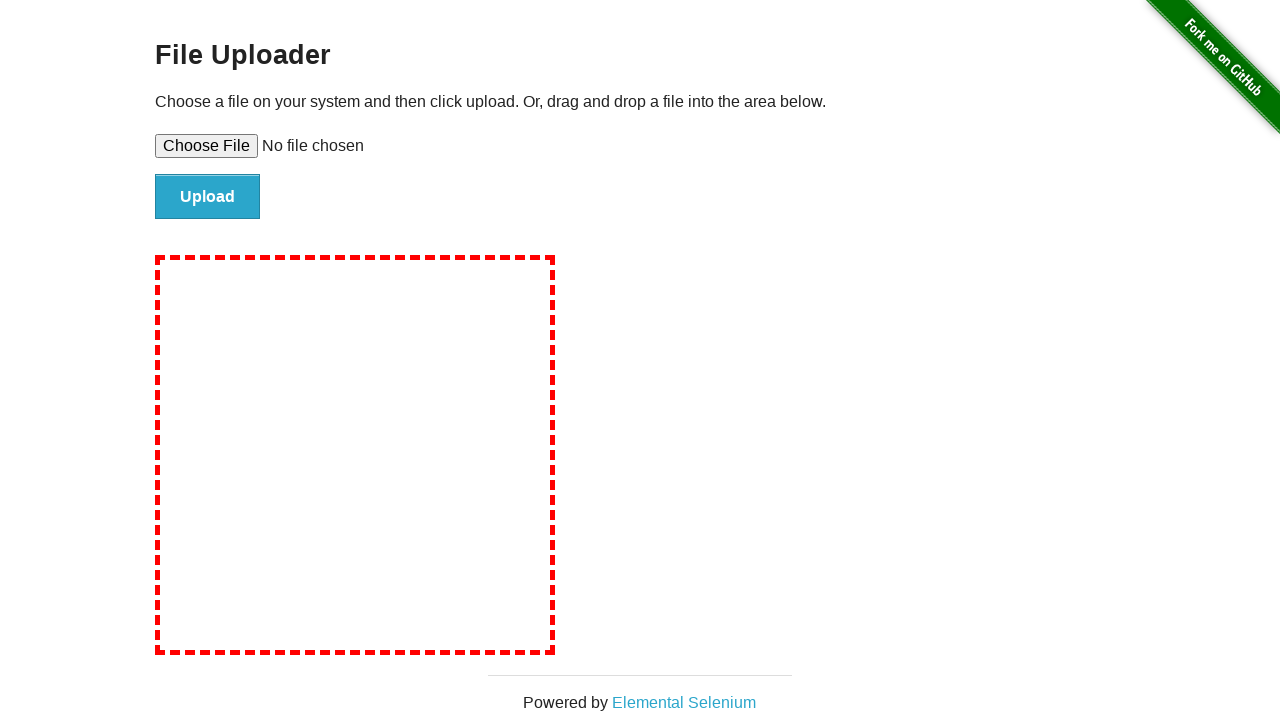

Selected test file for upload
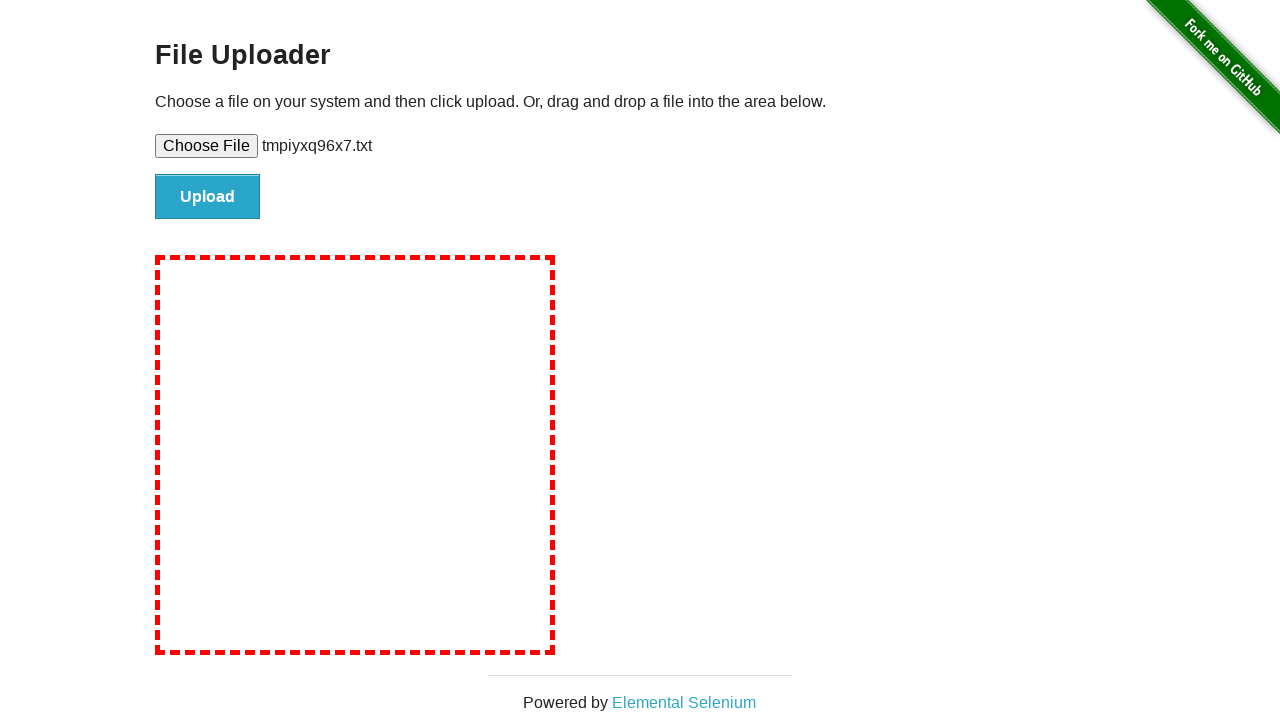

Clicked submit button to upload file at (208, 197) on #file-submit
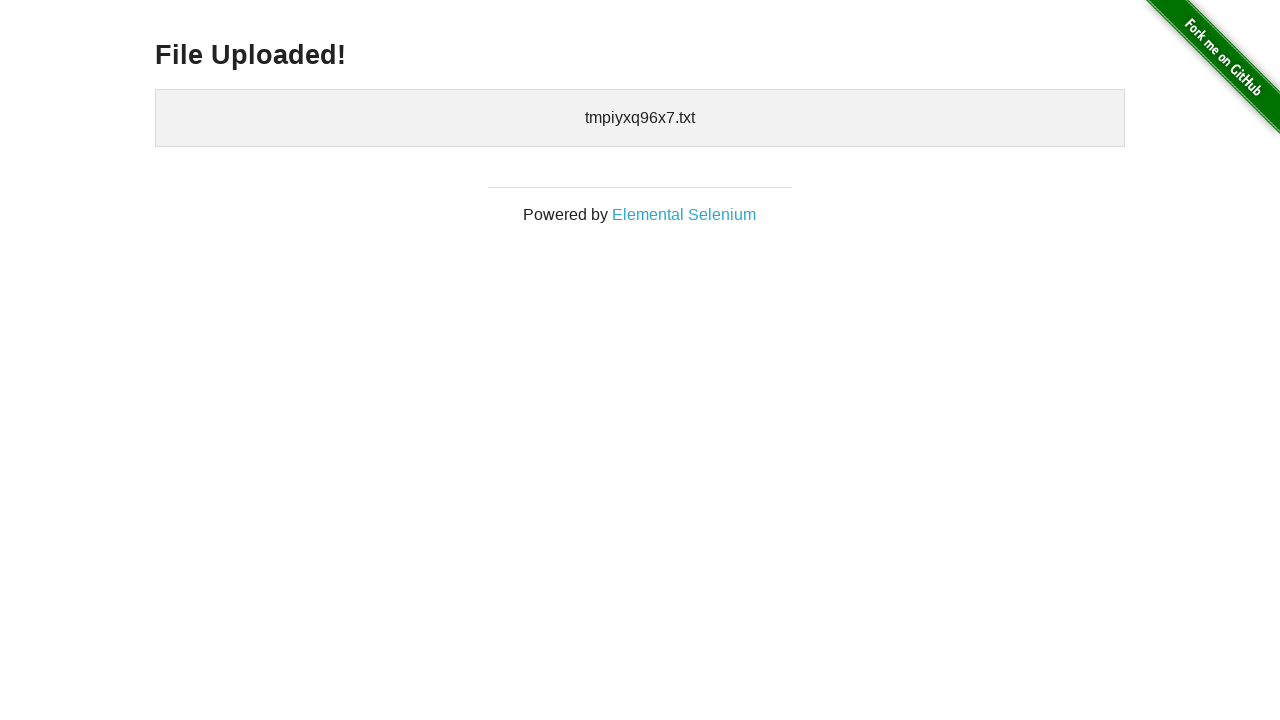

Upload confirmation page loaded with uploaded files list
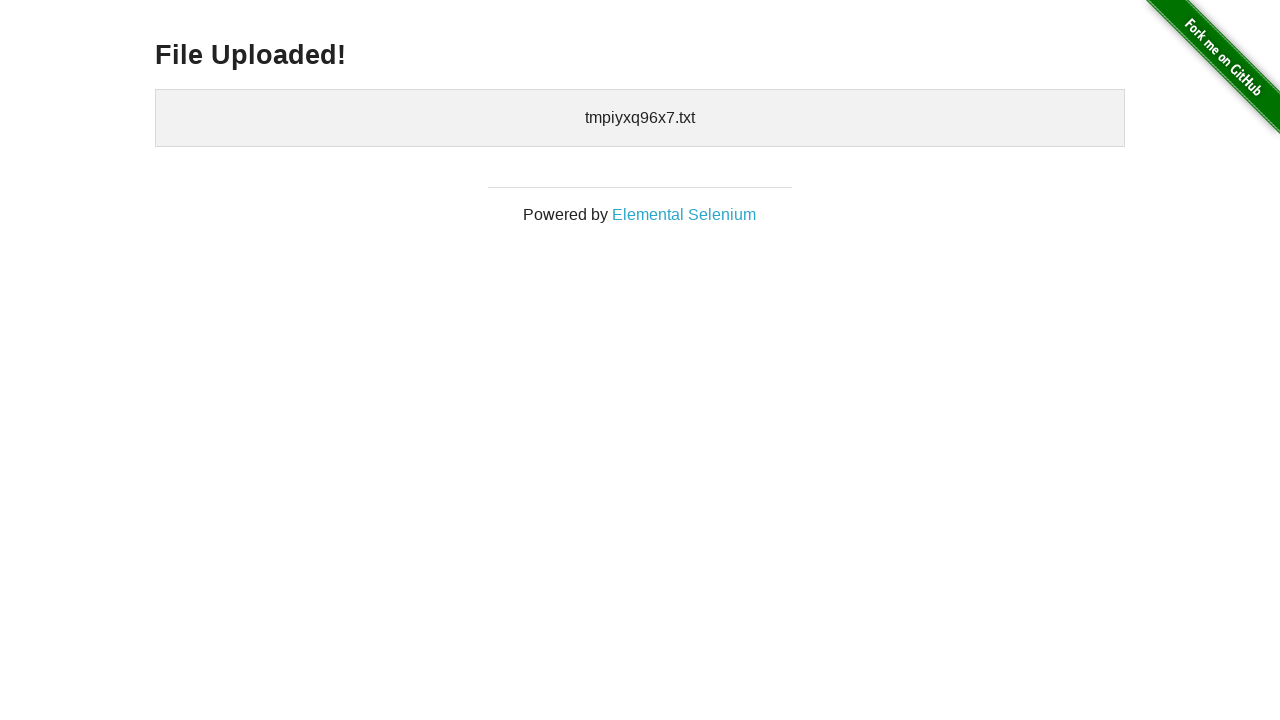

Cleaned up temporary test file
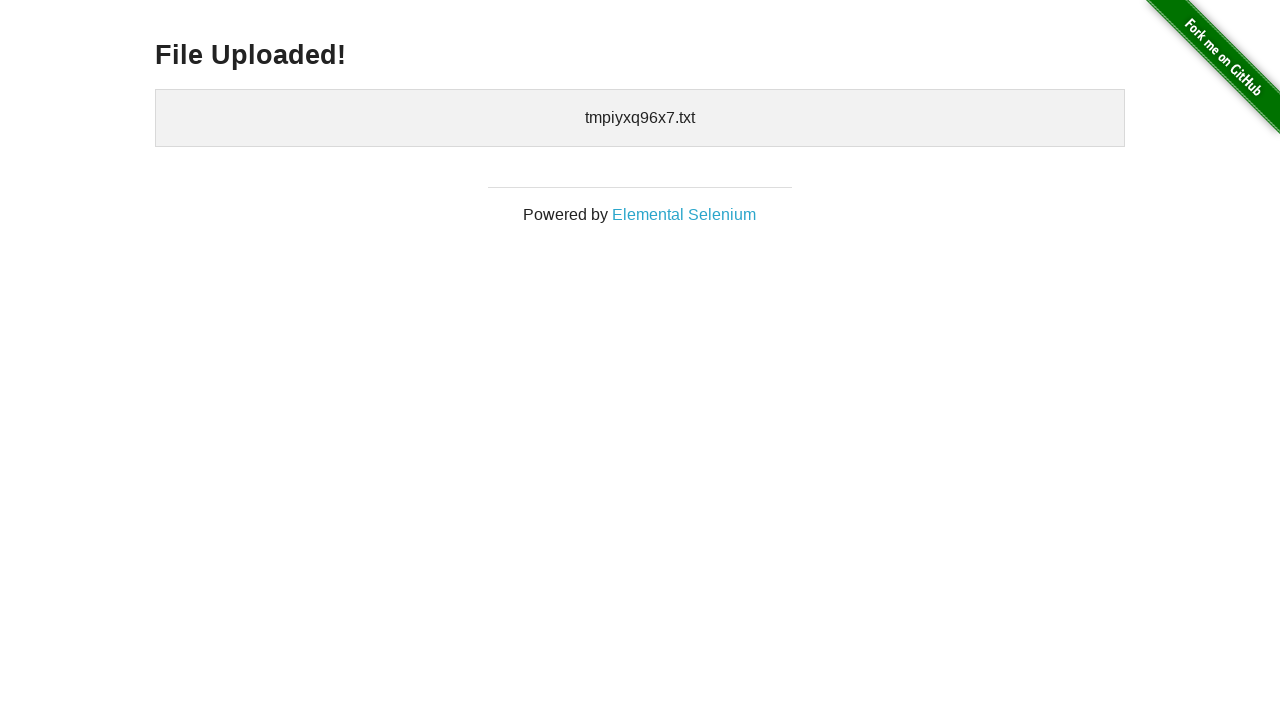

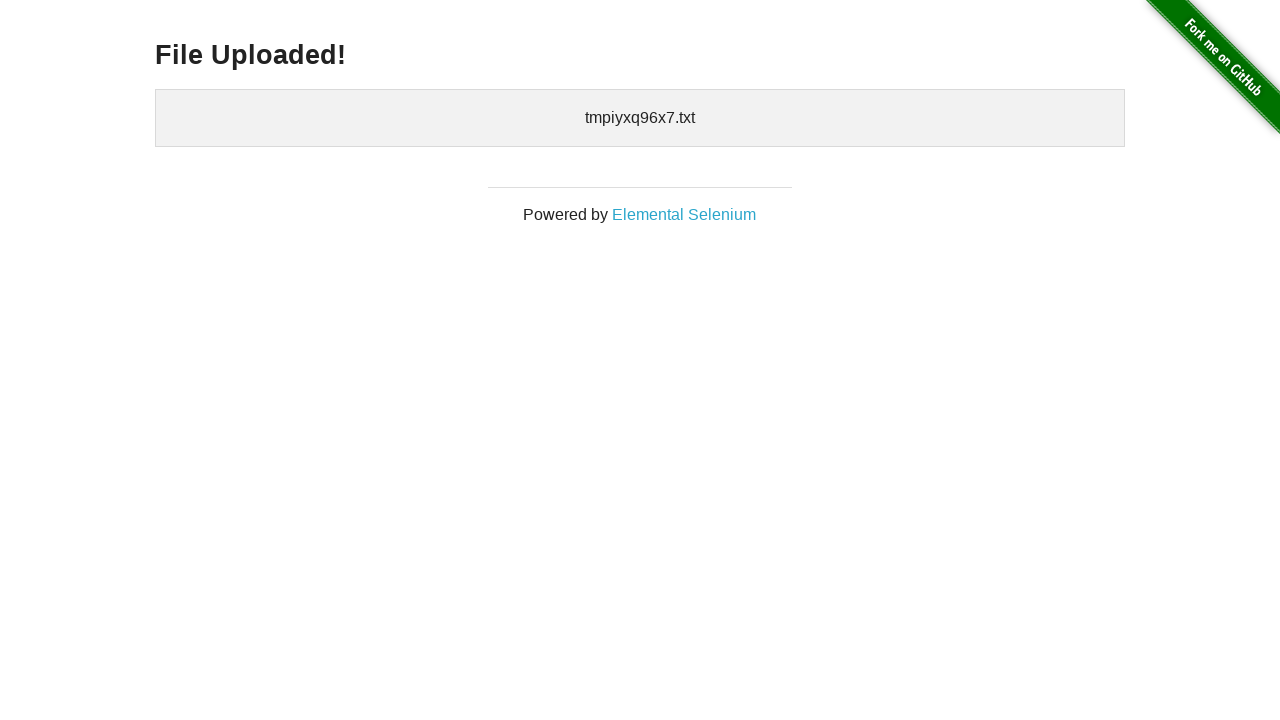